Tests e-commerce functionality by searching for vegetables, adding specific items to cart, and proceeding through checkout flow

Starting URL: https://rahulshettyacademy.com/seleniumPractise/#/

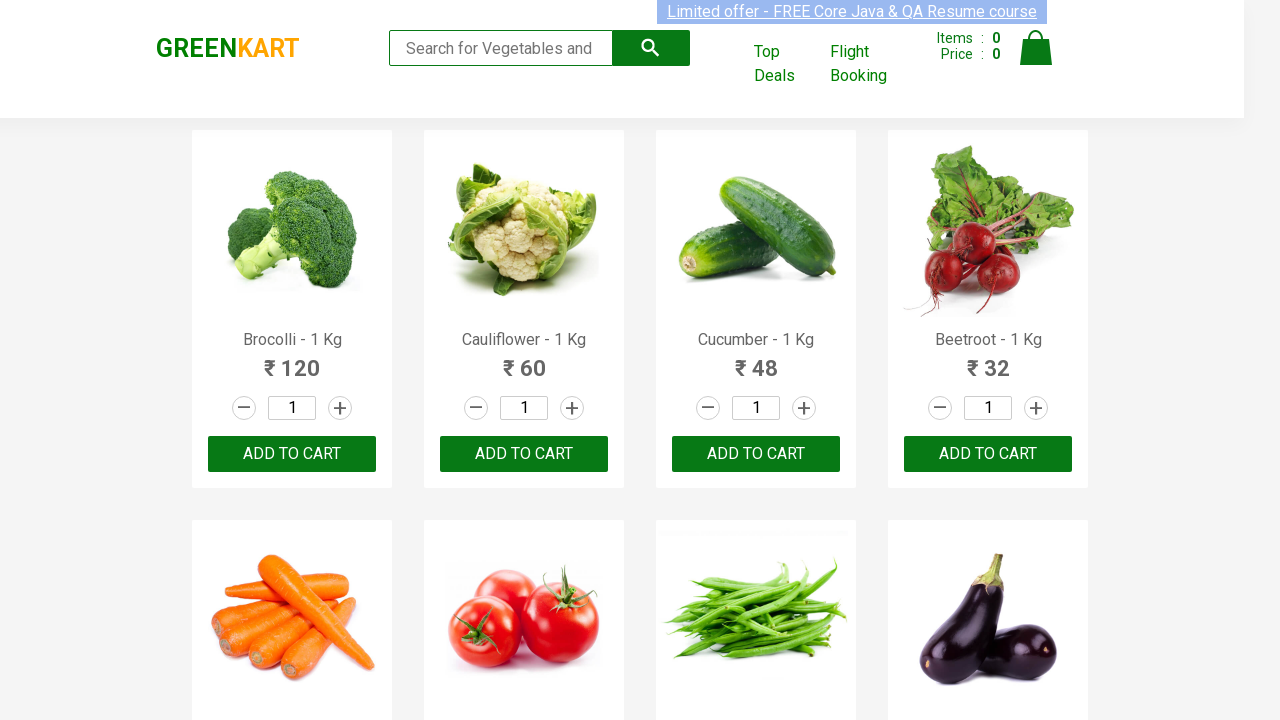

Filled search field with 'ca' to find vegetables on .search-keyword
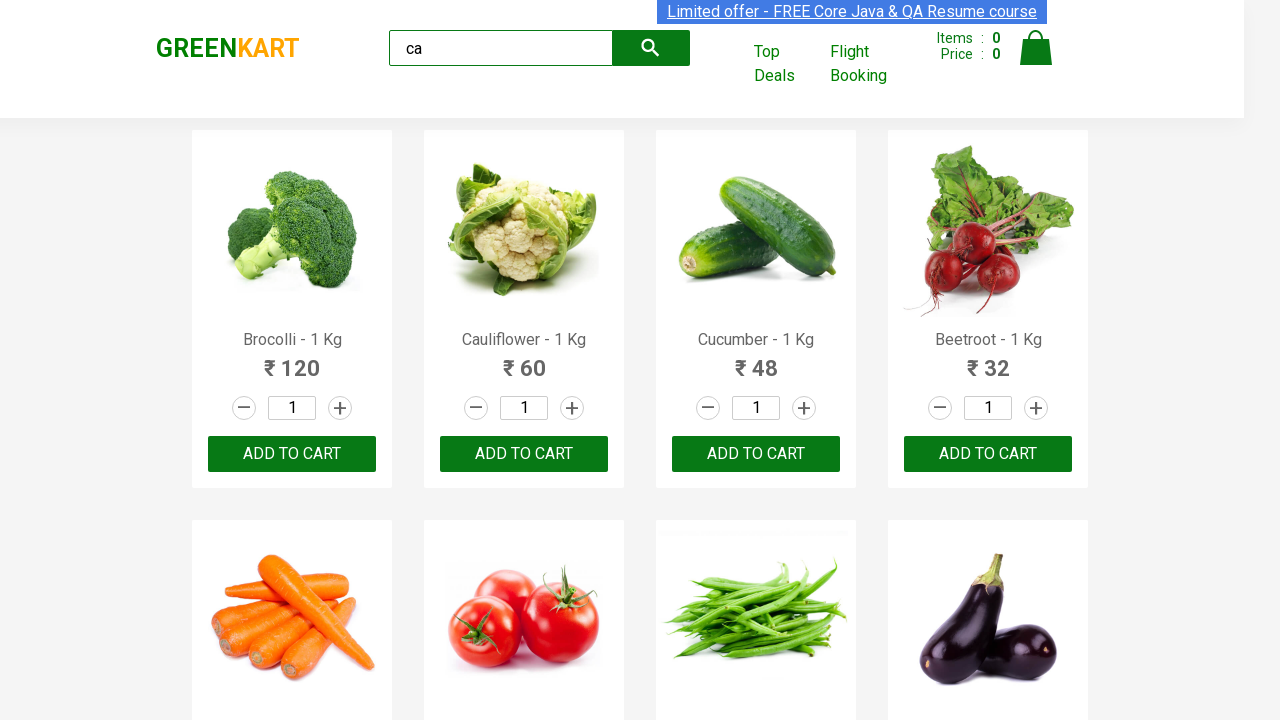

Waited for products to load
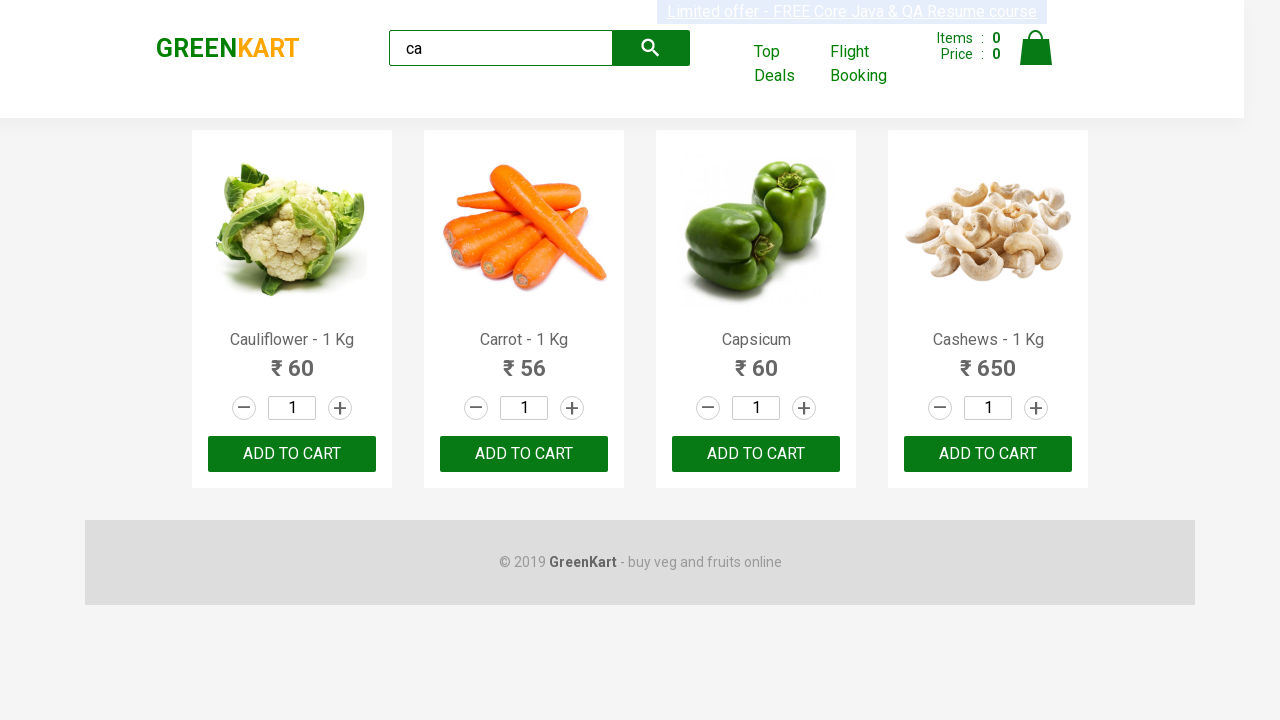

Retrieved all product elements from search results
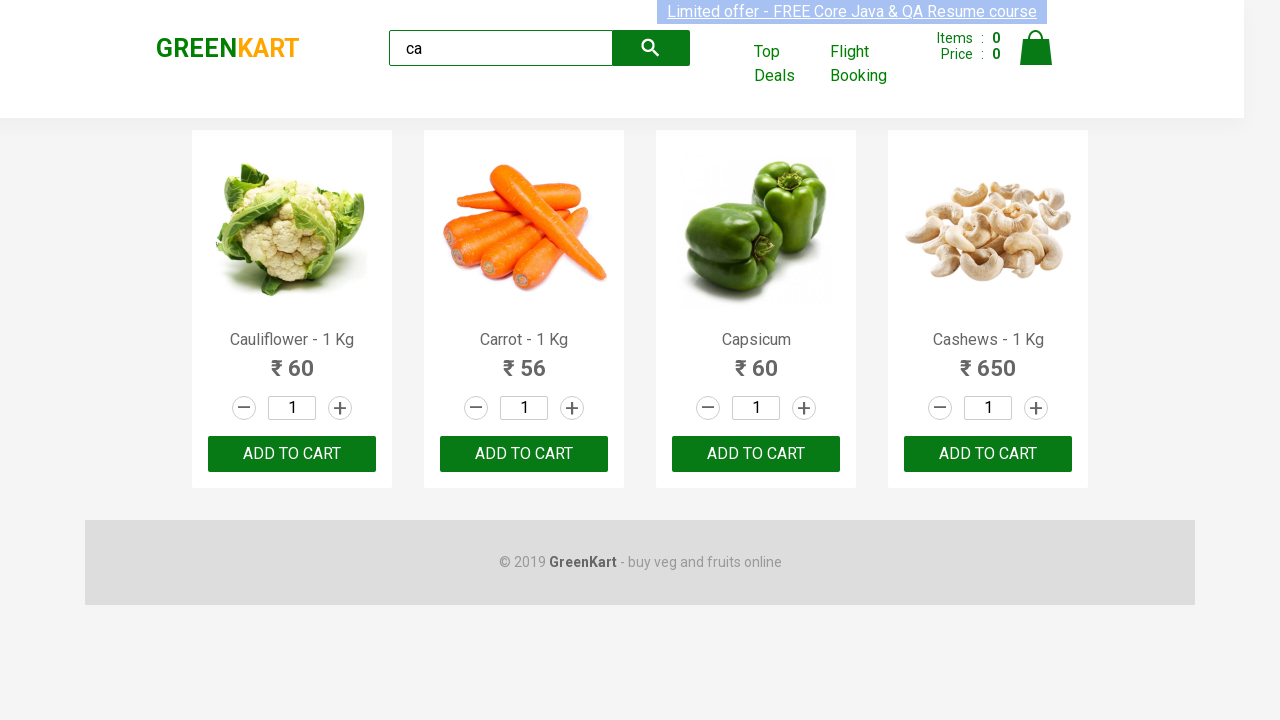

Added 'Cauliflower - 1 Kg' to cart at (292, 454) on .products .product >> nth=0 >> button
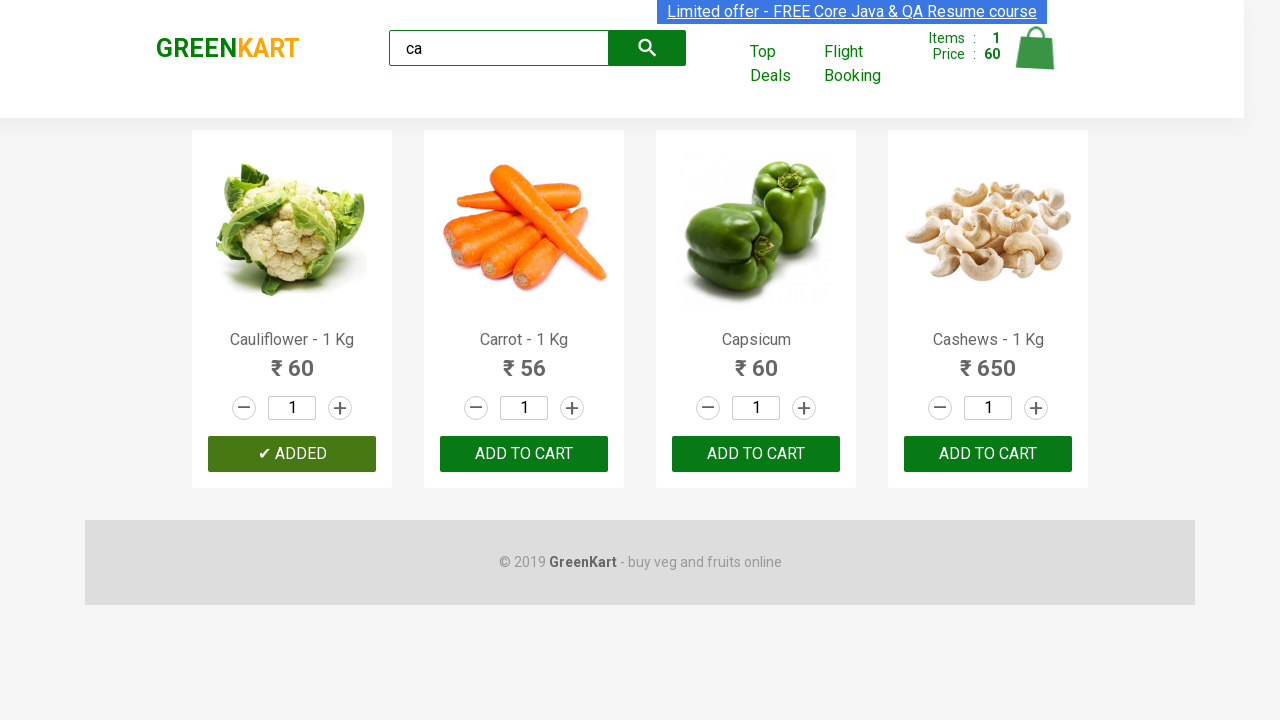

Added 'Cashews - 1 Kg' to cart at (988, 454) on .products .product >> nth=3 >> button
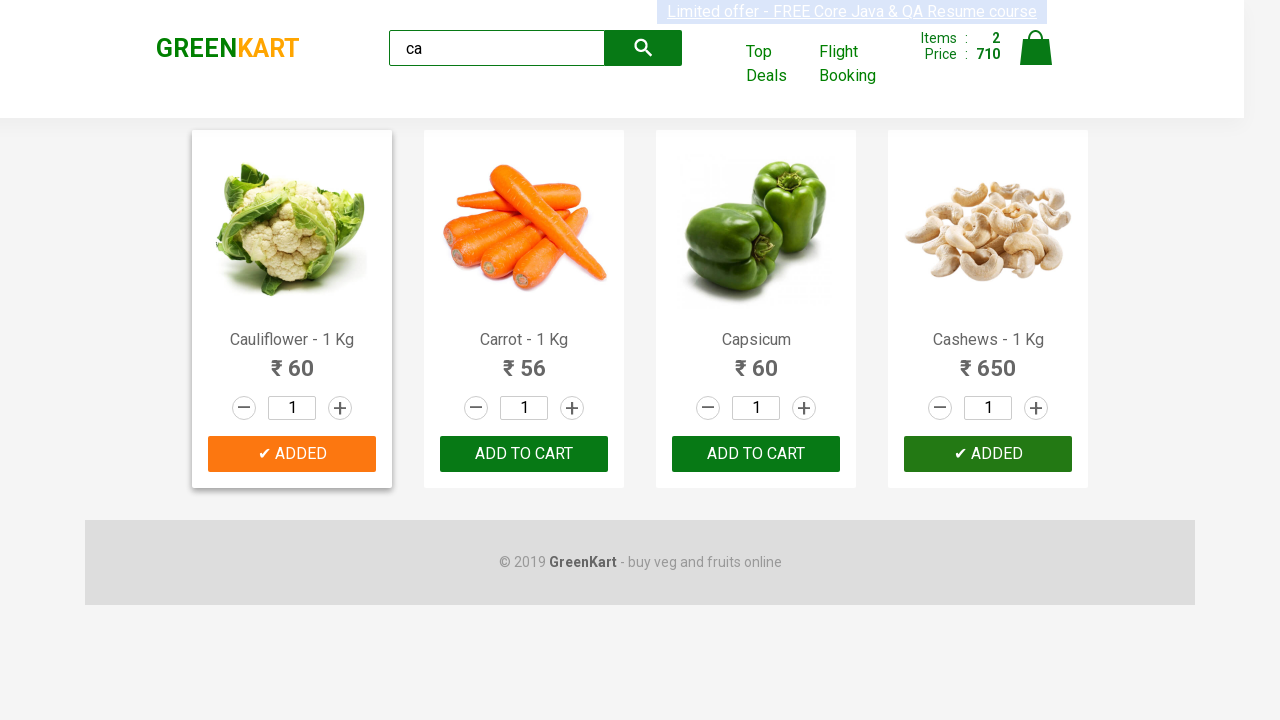

Clicked on cart icon to view cart at (1036, 48) on .cart-icon > img
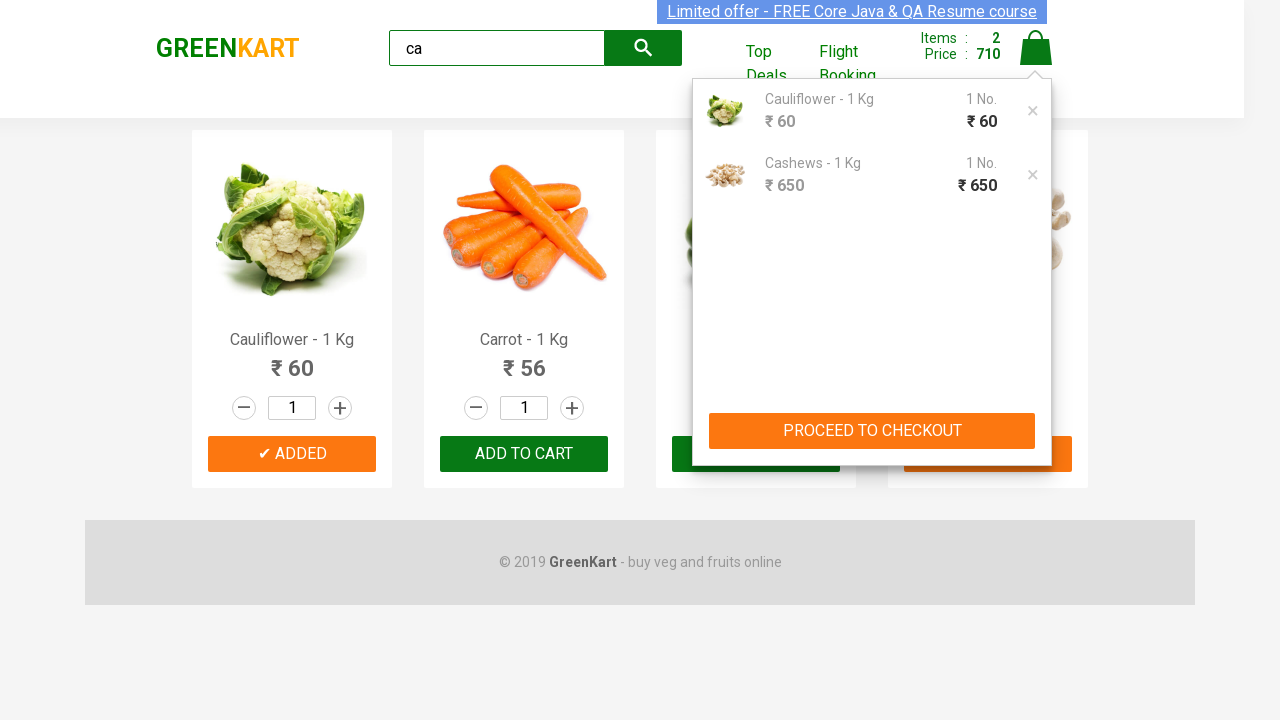

Clicked PROCEED TO CHECKOUT button at (872, 431) on .cart-preview .action-block>button
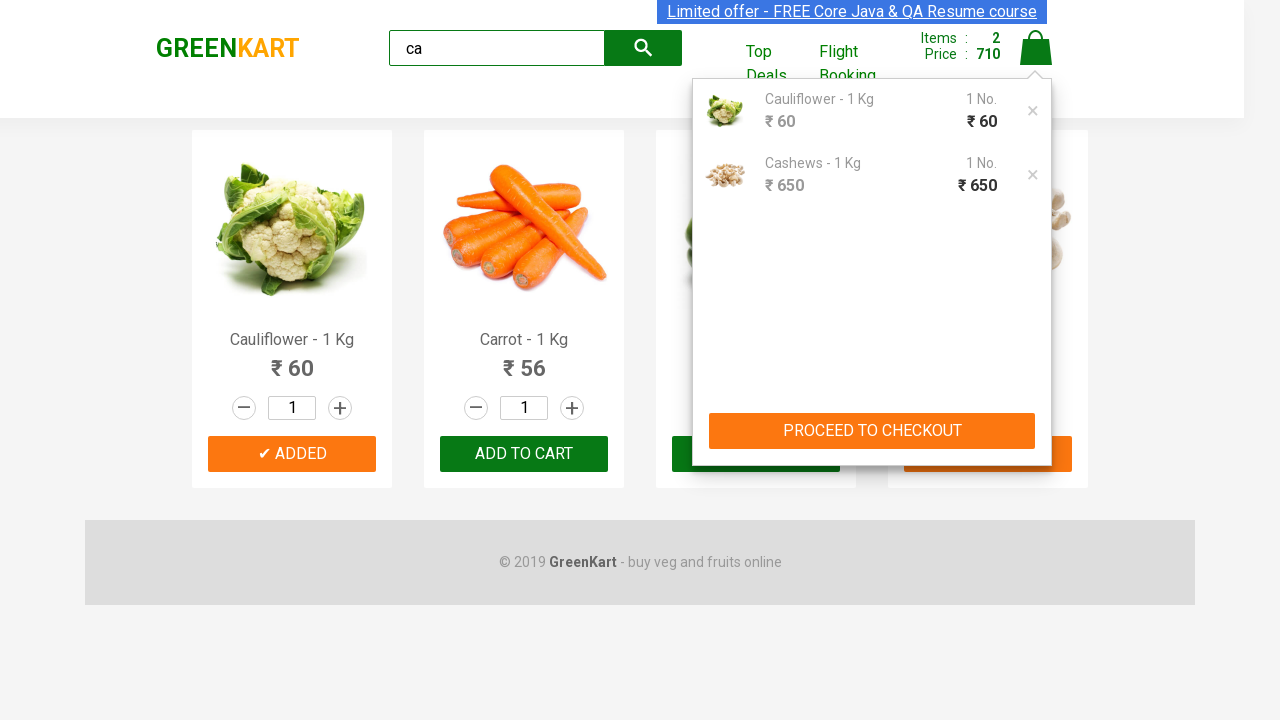

Clicked Place Order button to complete checkout at (1036, 491) on button:has-text("Place Order")
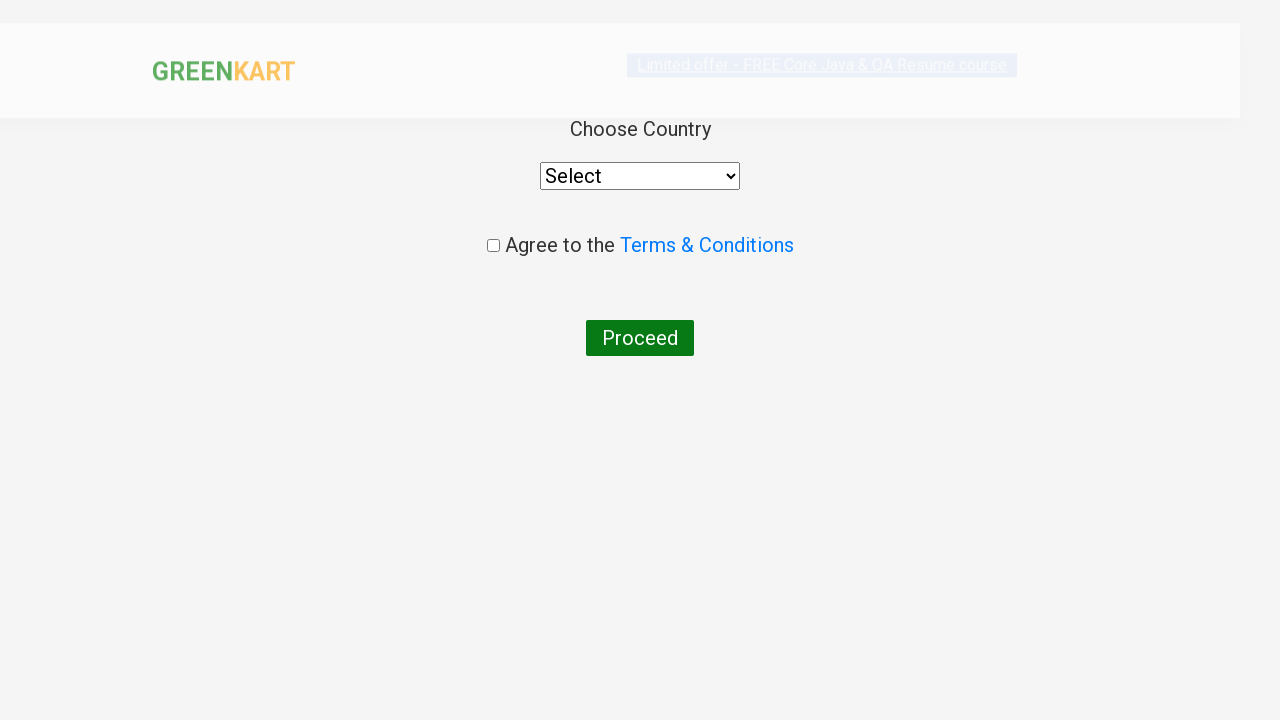

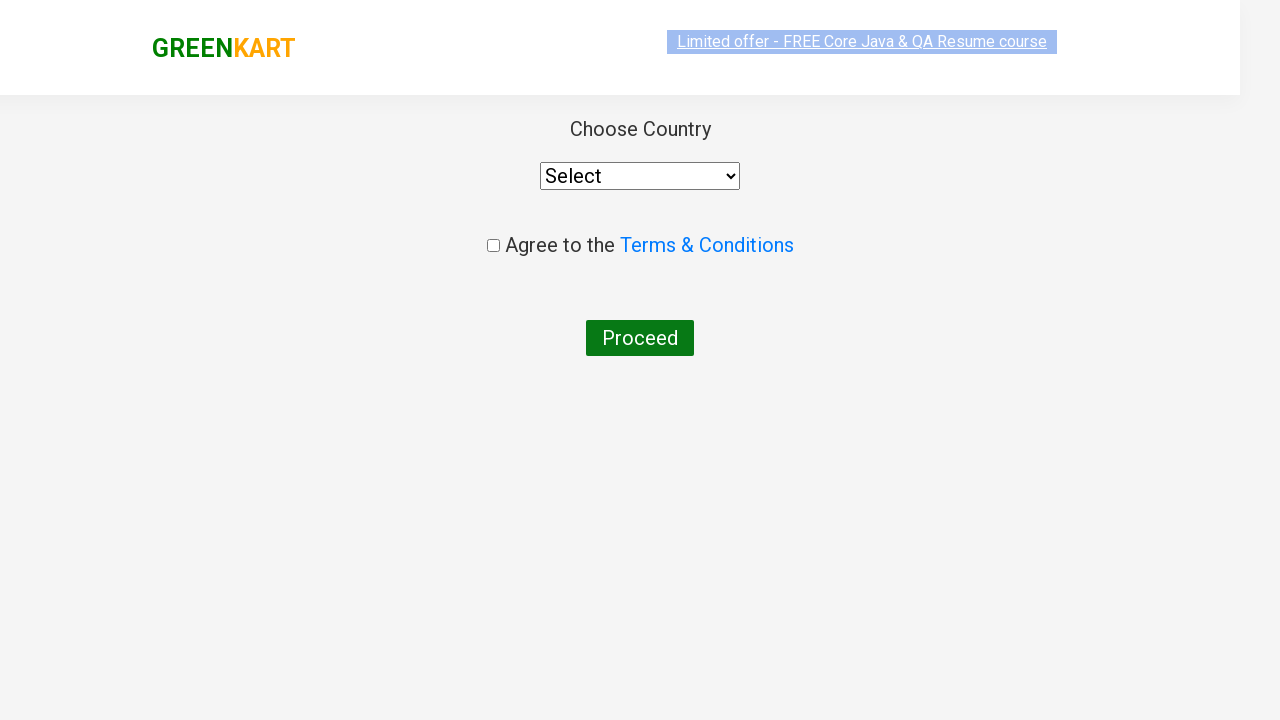